Tests dropdown selection functionality by selecting options using different methods (by value, by visible text, and by index)

Starting URL: https://the-internet.herokuapp.com/dropdown

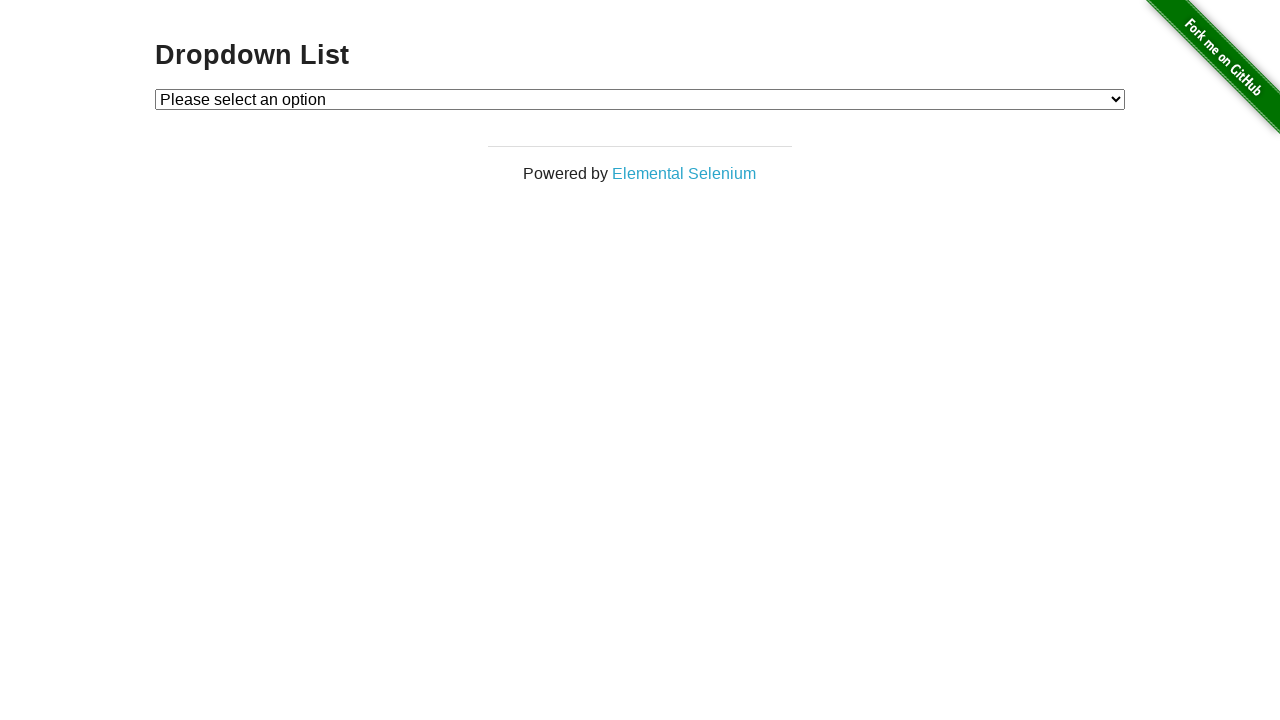

Located dropdown element with id 'dropdown'
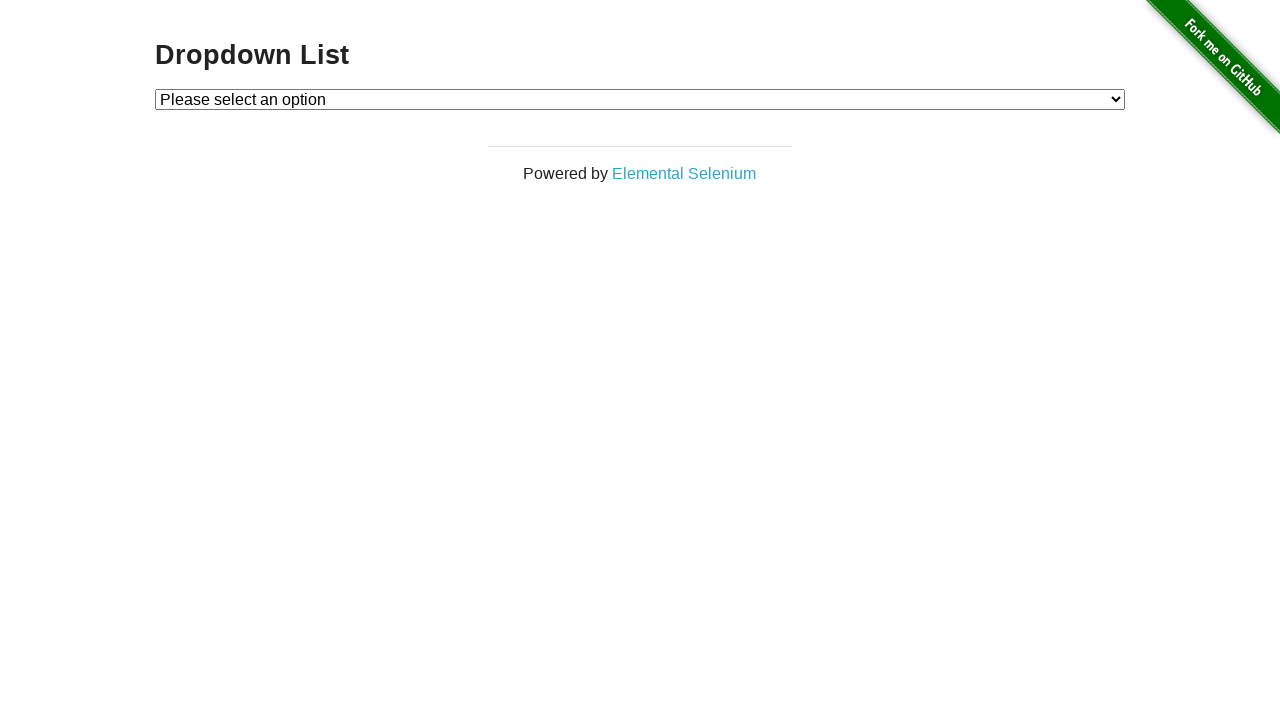

Selected dropdown option by value '1' on #dropdown
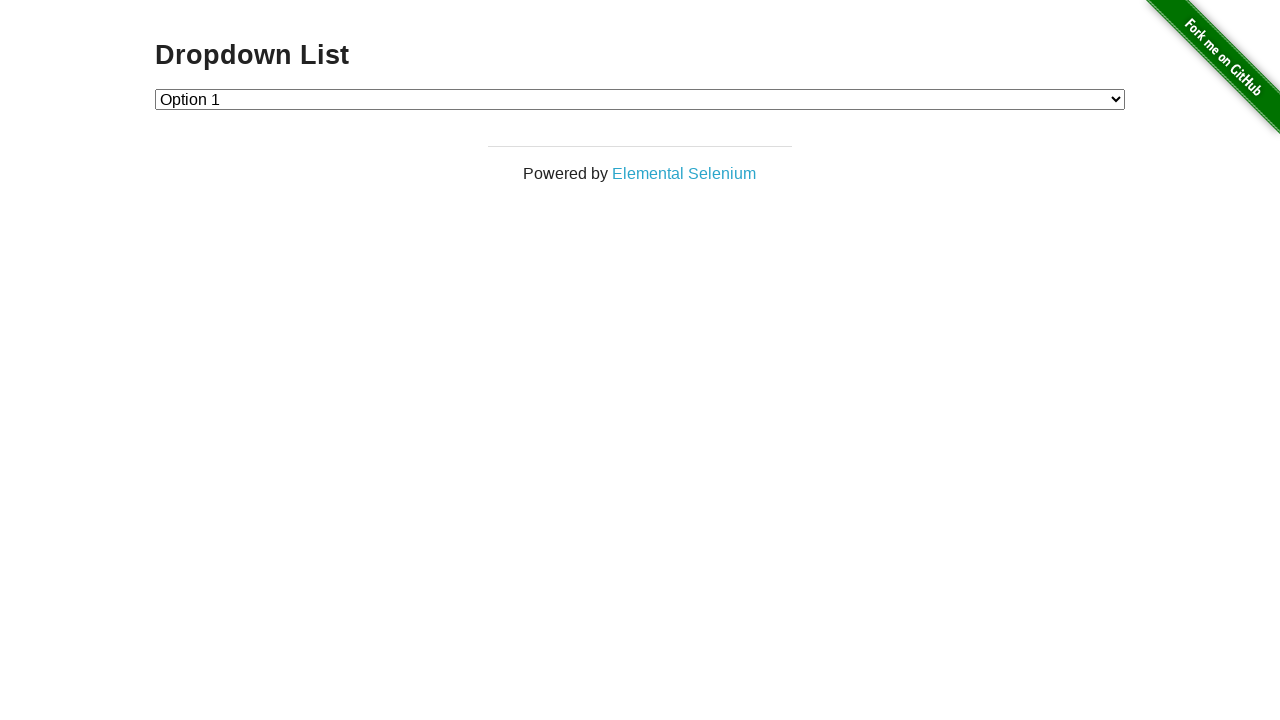

Selected dropdown option by visible text 'Option 2' on #dropdown
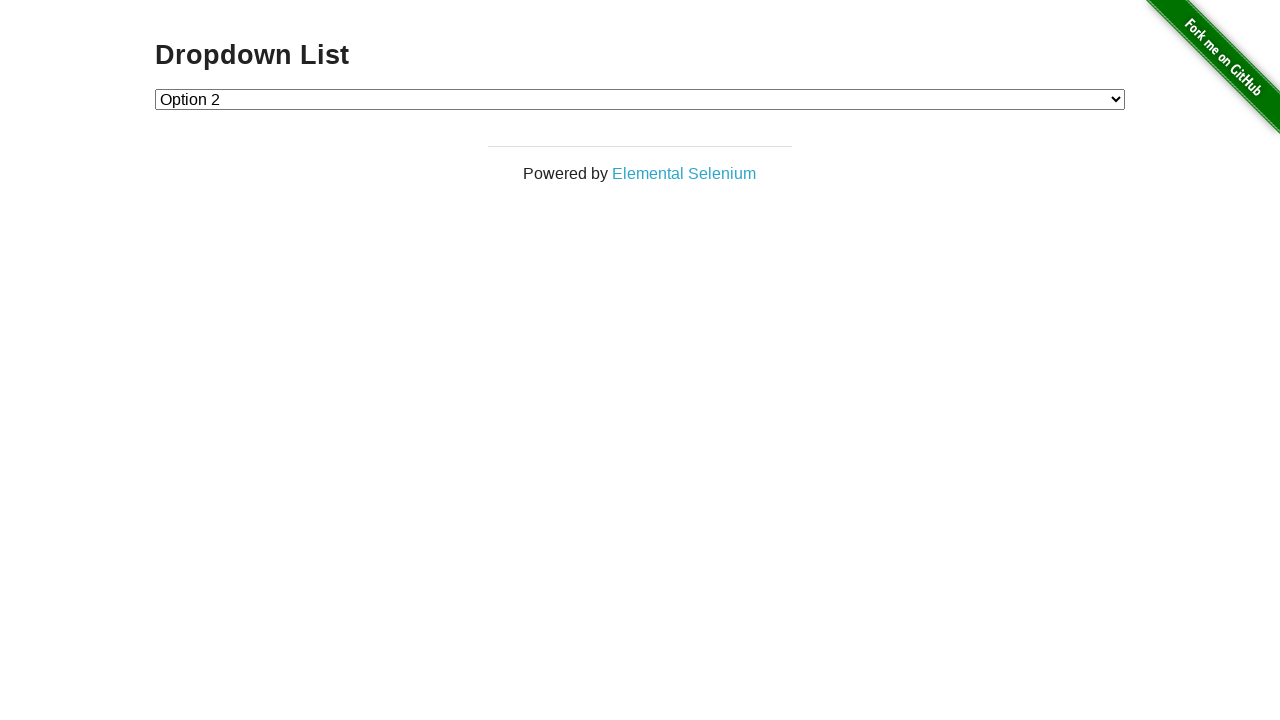

Selected dropdown option by index 1 on #dropdown
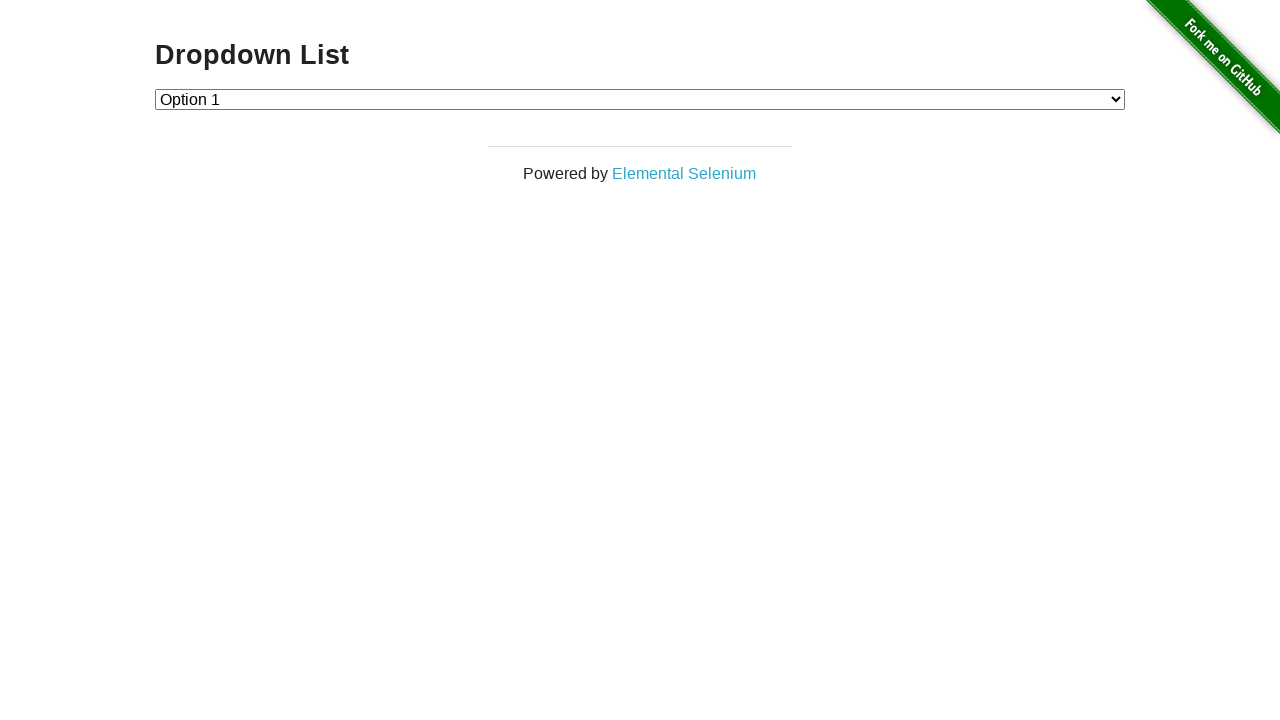

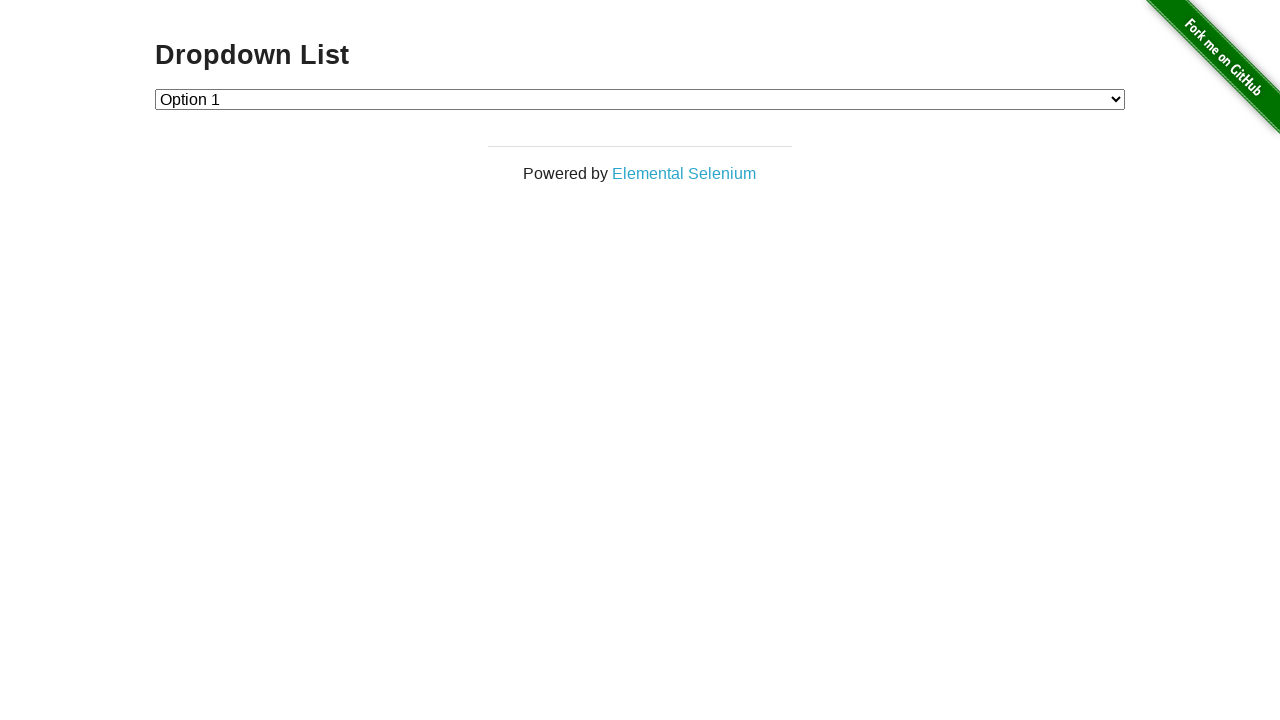